Counts occurrences of each last name in column 3 of table1

Starting URL: http://automationbykrishna.com/

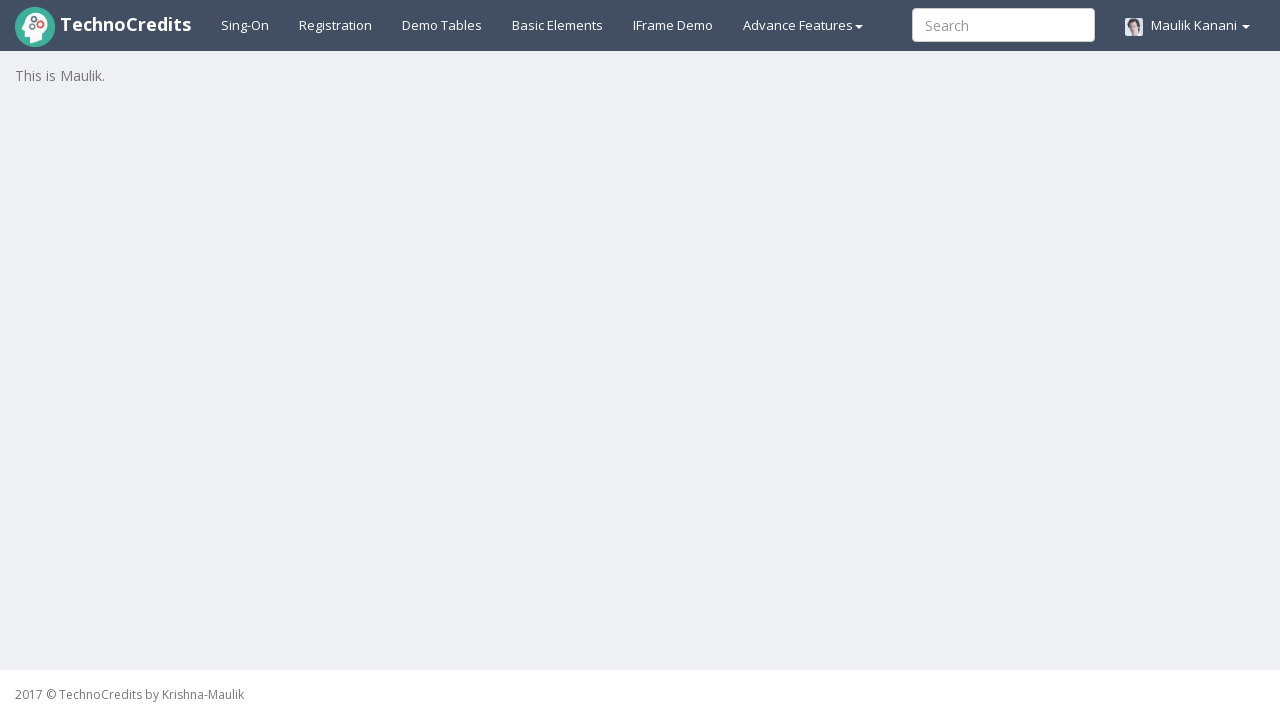

Clicked on Demo tables link at (442, 25) on xpath=//a[@id='demotable']
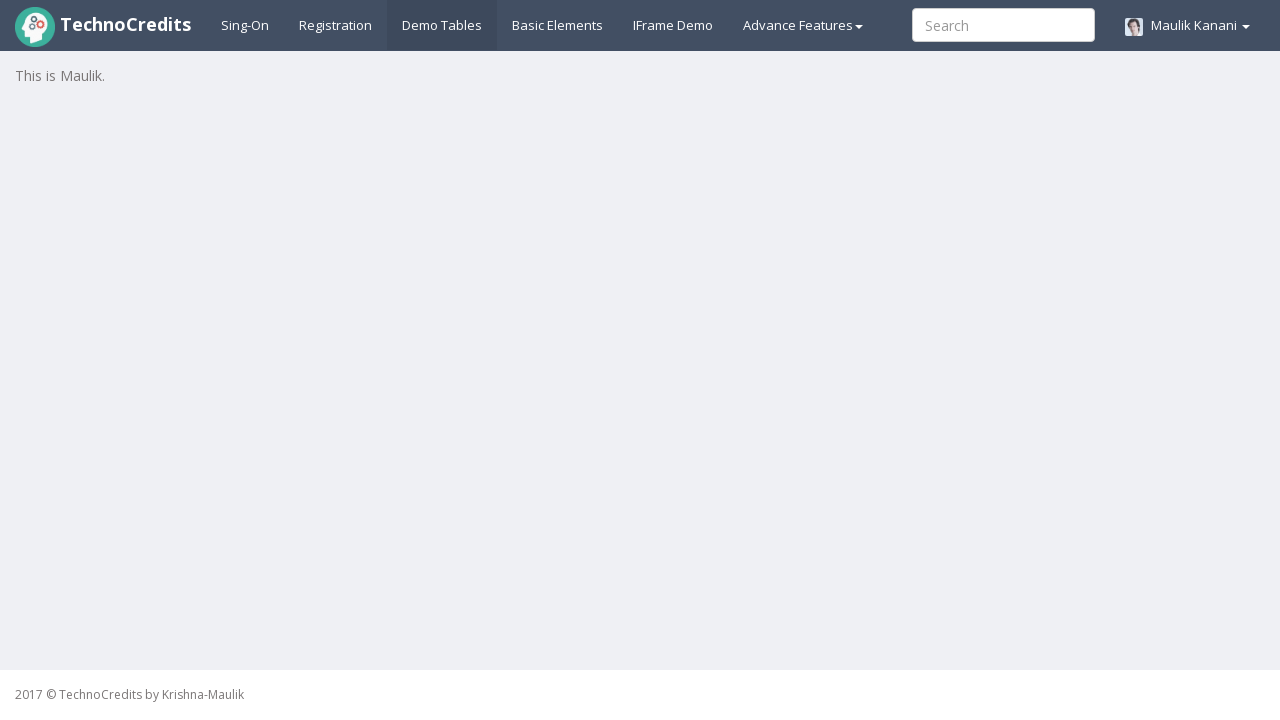

Waited for table1 column 3 to load
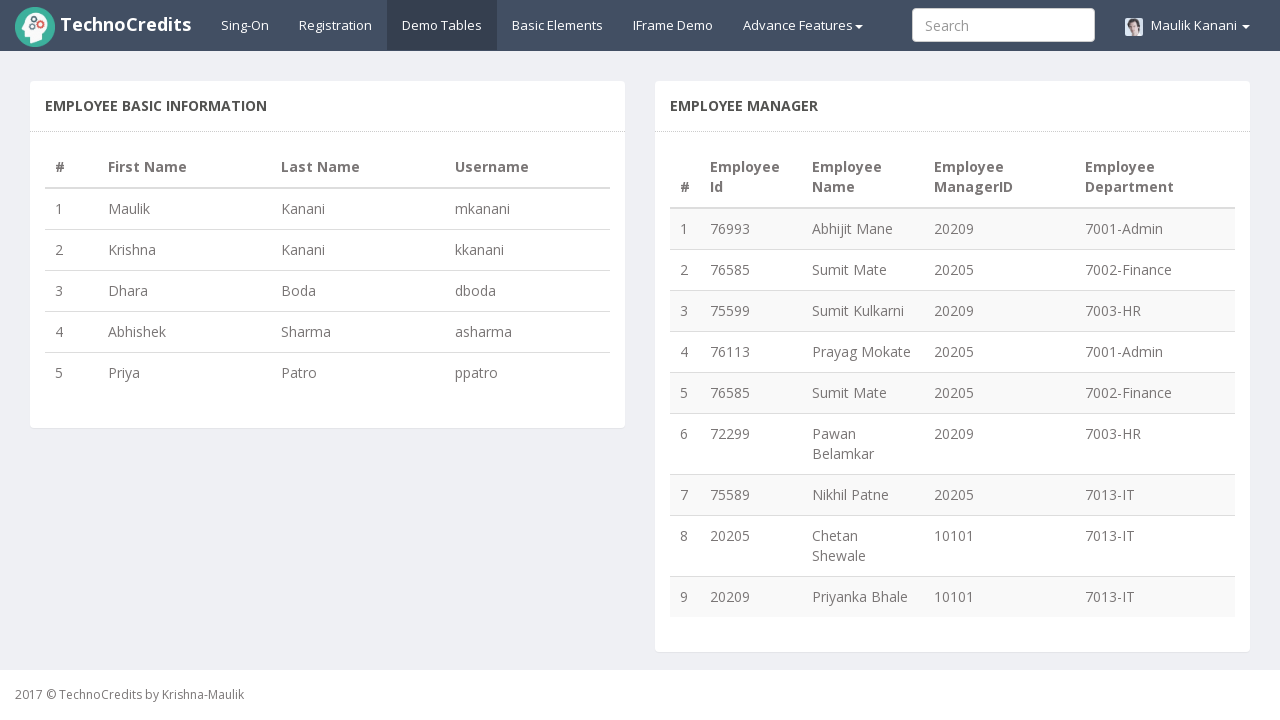

Retrieved all last names from column 3 of table1
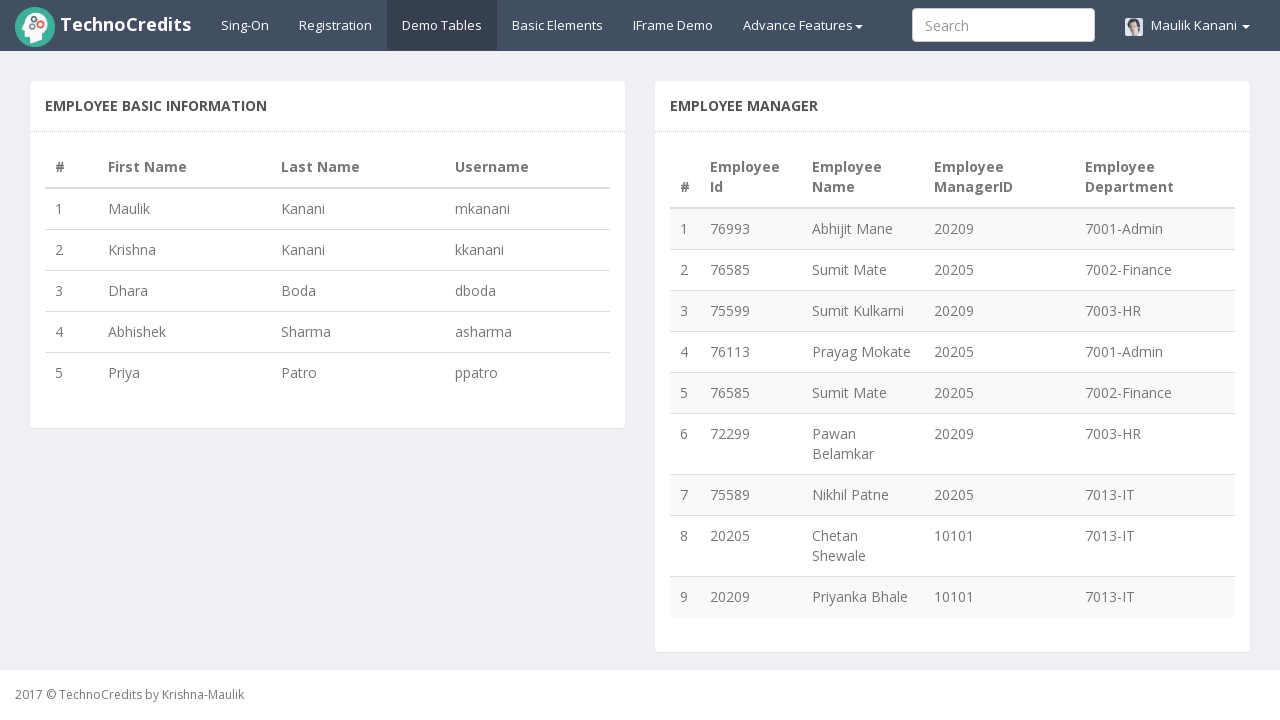

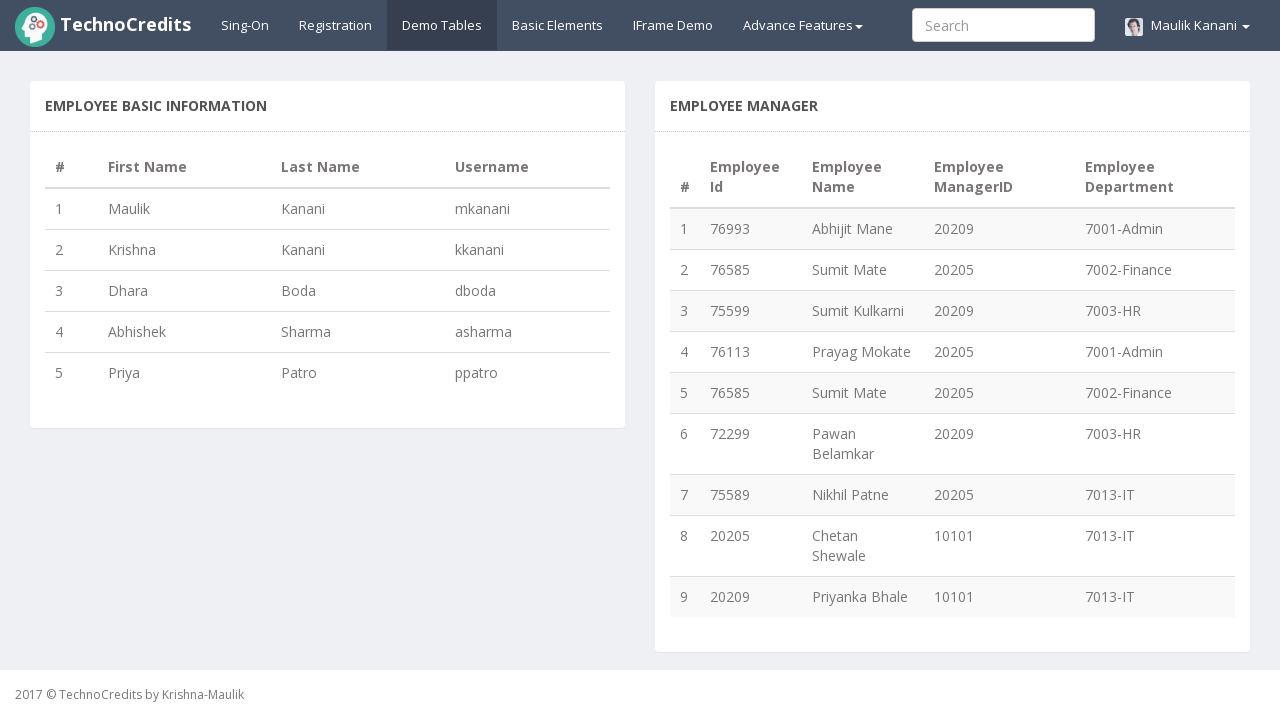